Tests navigation on the Selenium website by clicking the Blog link, then navigating to the 2016 blog archive, and verifying a specific blog post title is present

Starting URL: https://www.selenium.dev/

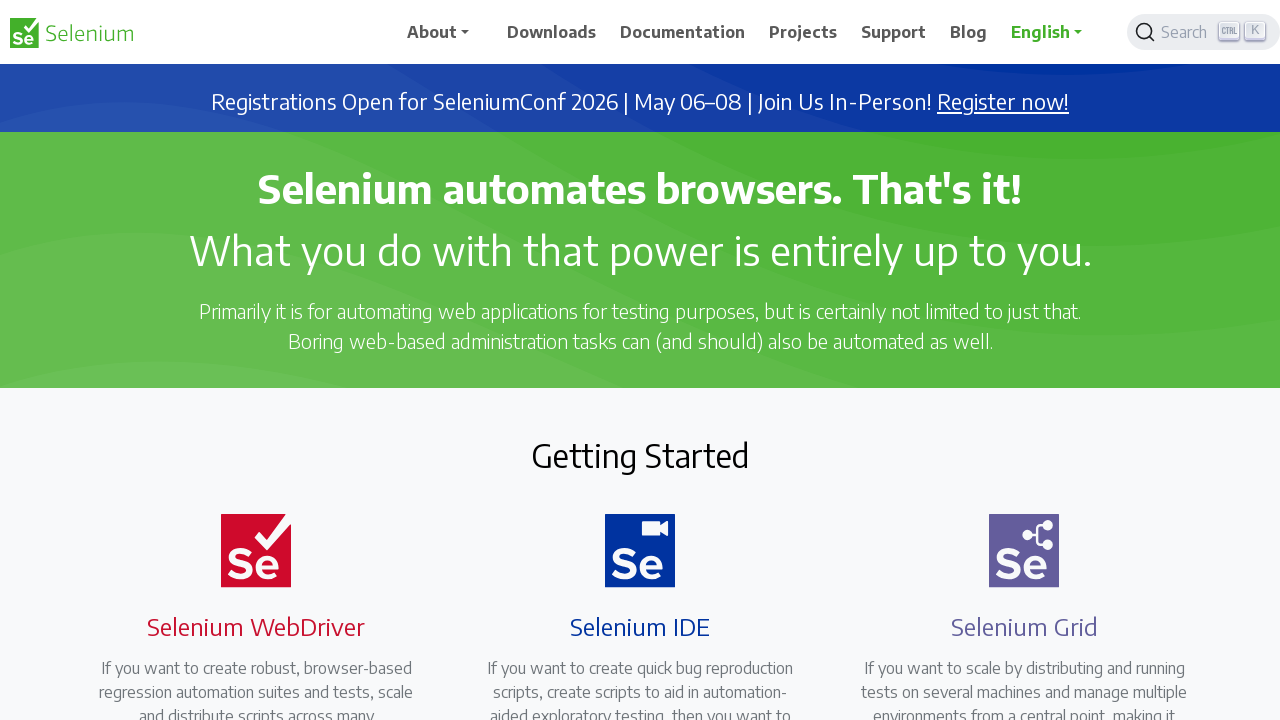

Navigated to Selenium.dev homepage
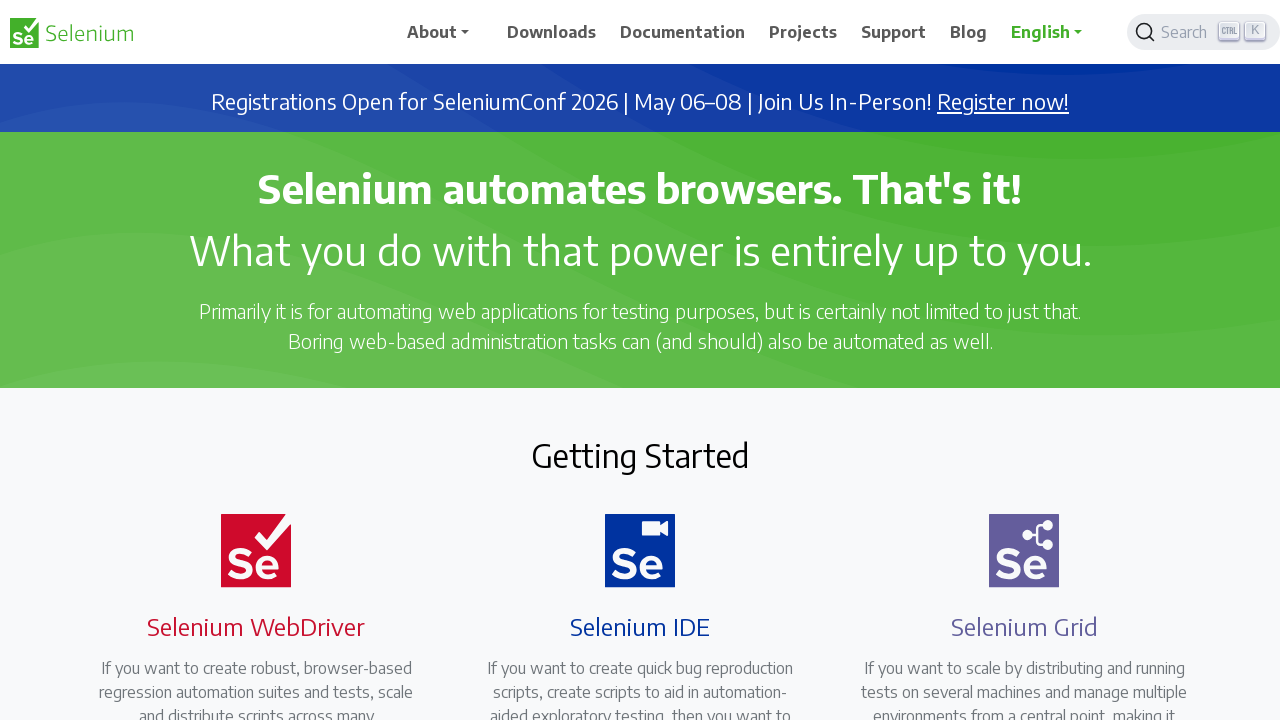

Clicked on the Blog link at (969, 32) on text=Blog
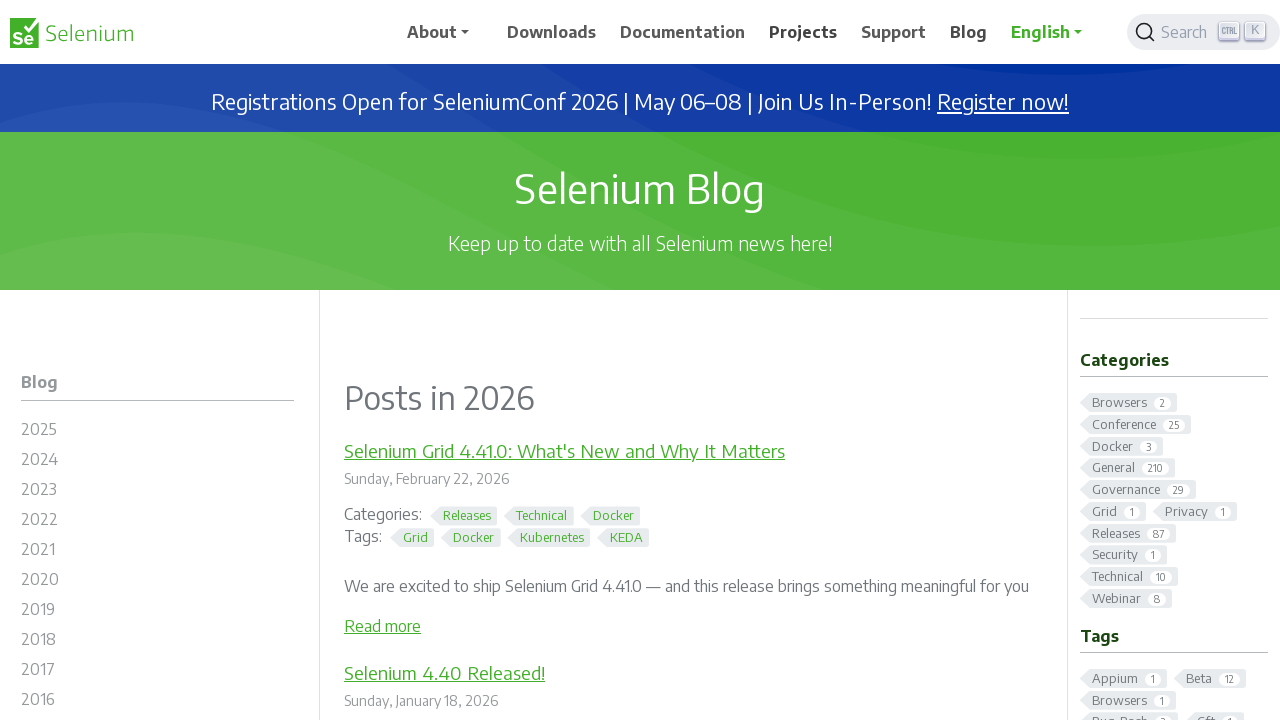

Clicked on the 2016 blog archive link at (158, 702) on #m-blog2016
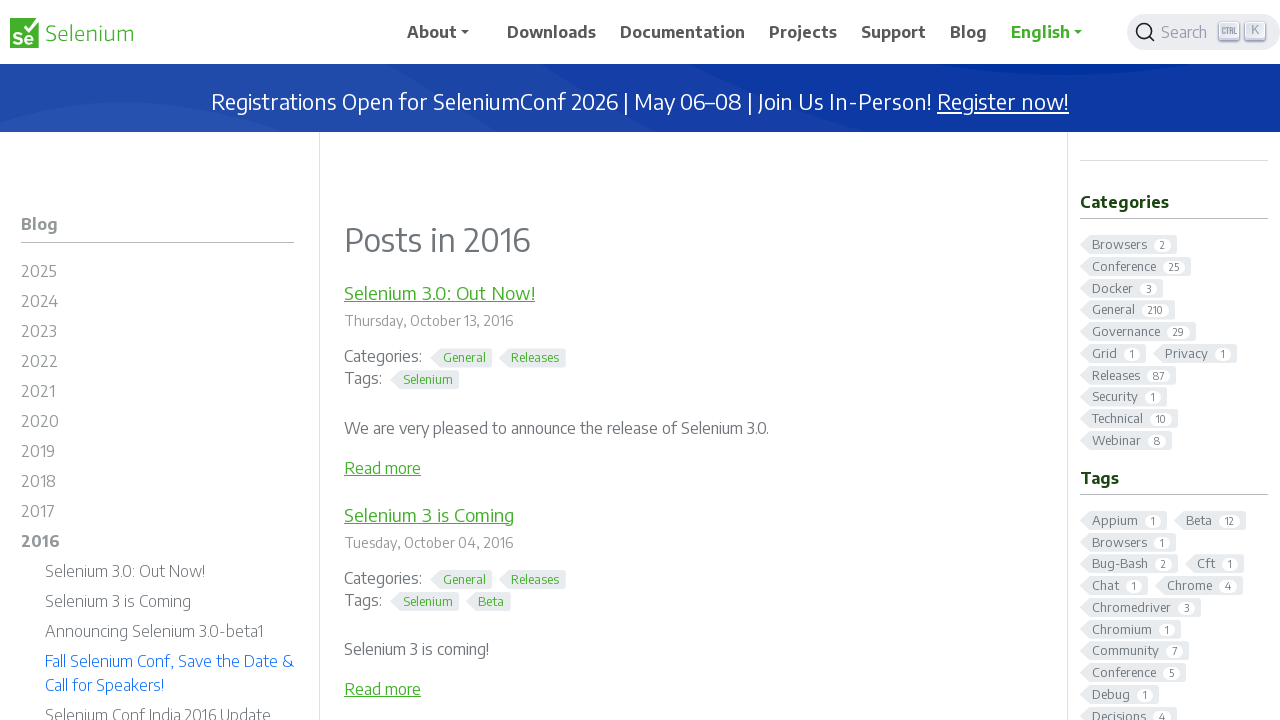

Waited for and verified the specific blog post title is visible
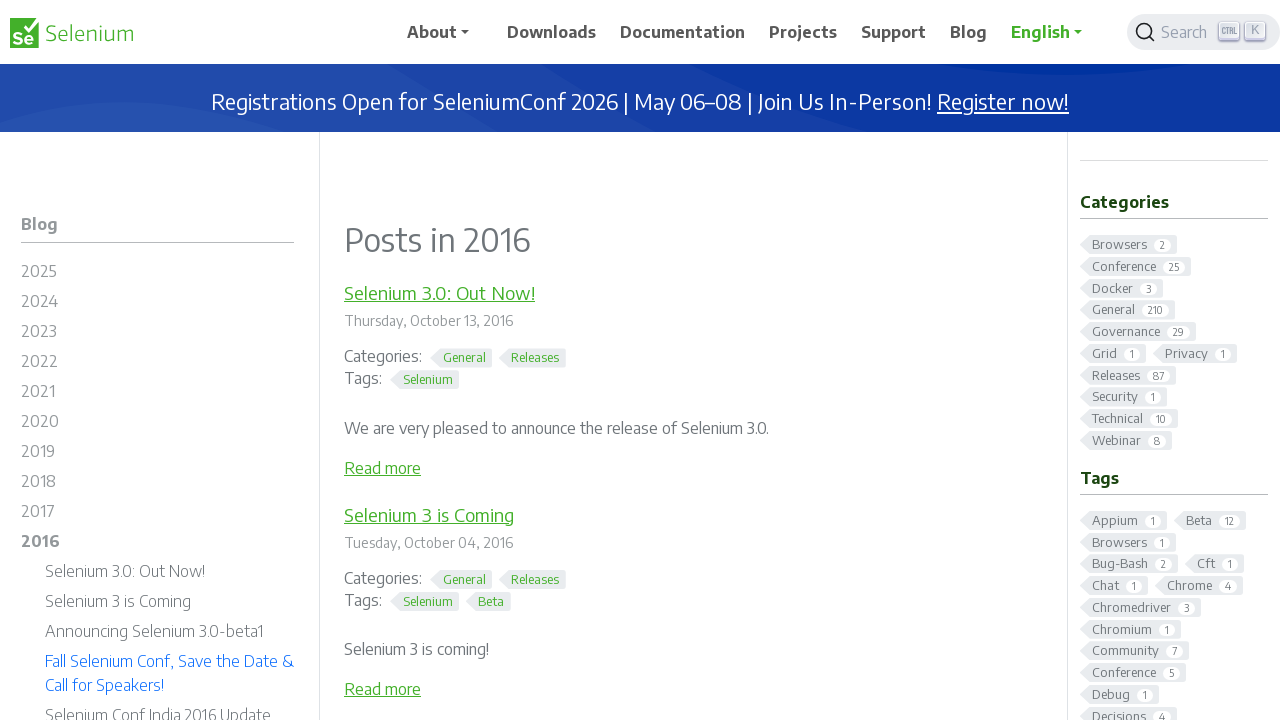

Verified page title is 'Blog Posts - 2016 | Selenium'
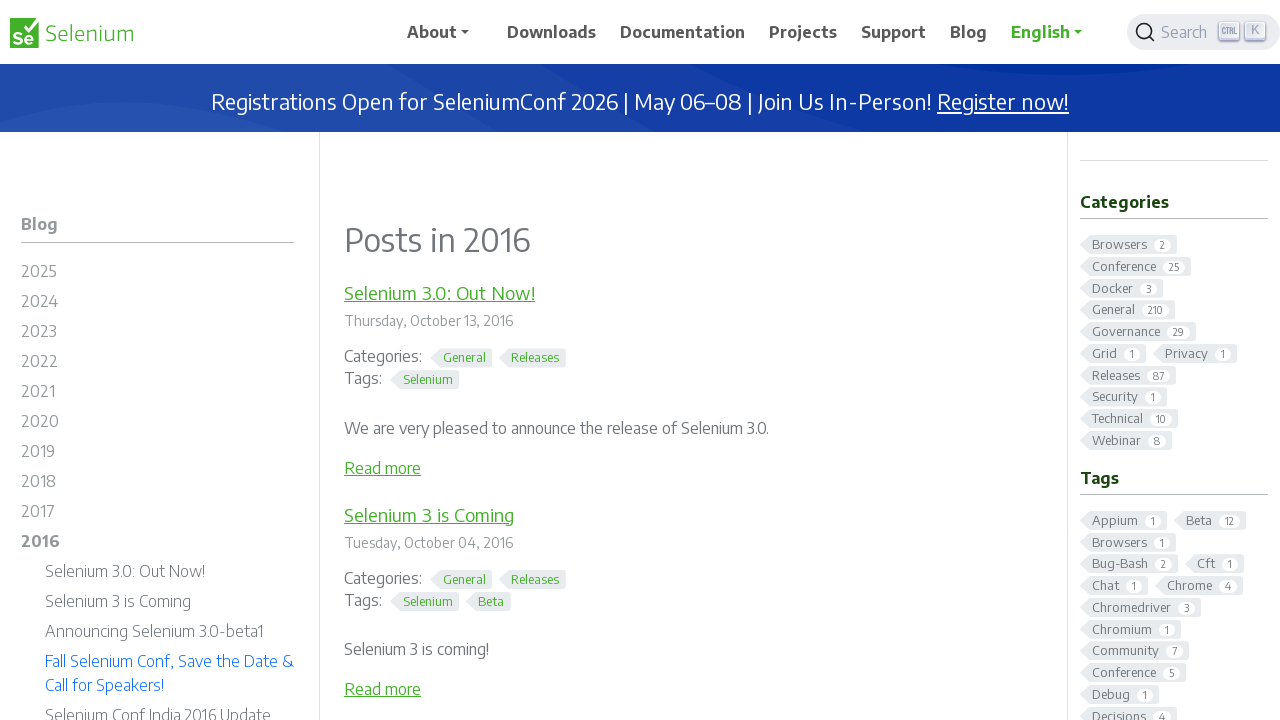

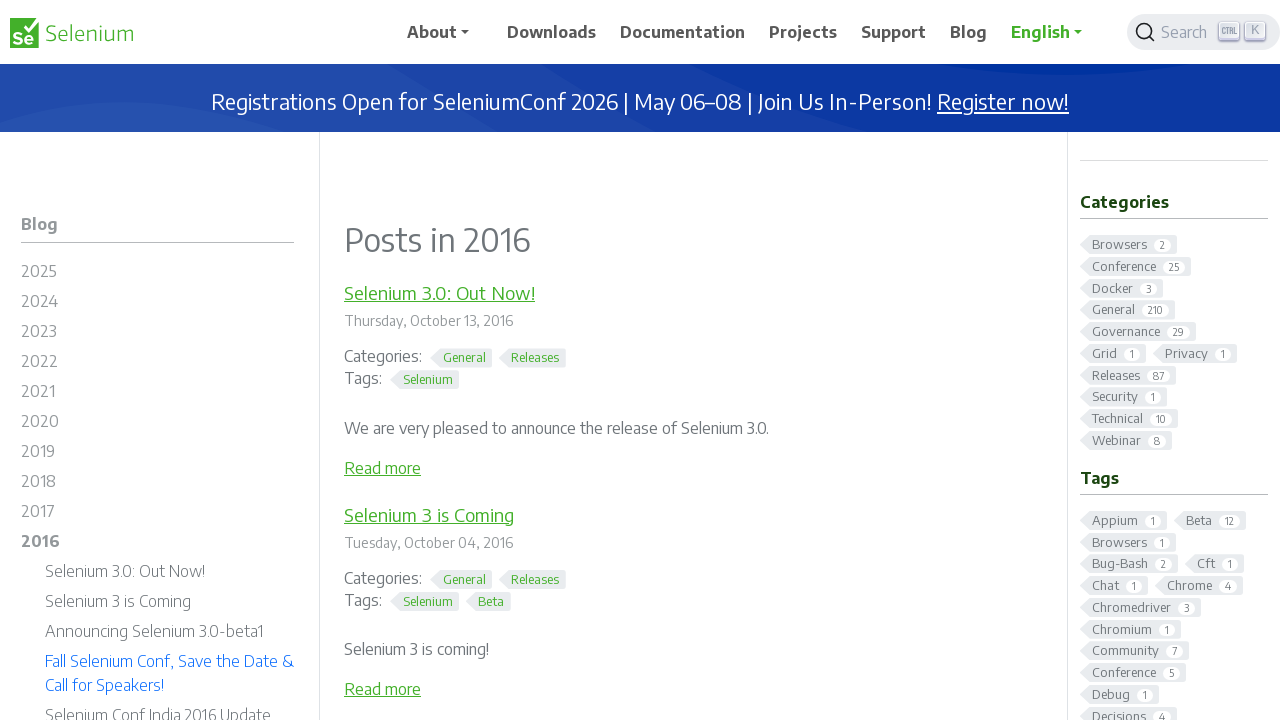